Tests the add/remove element functionality by clicking Add Element button once and then deleting the created element

Starting URL: https://the-internet.herokuapp.com/

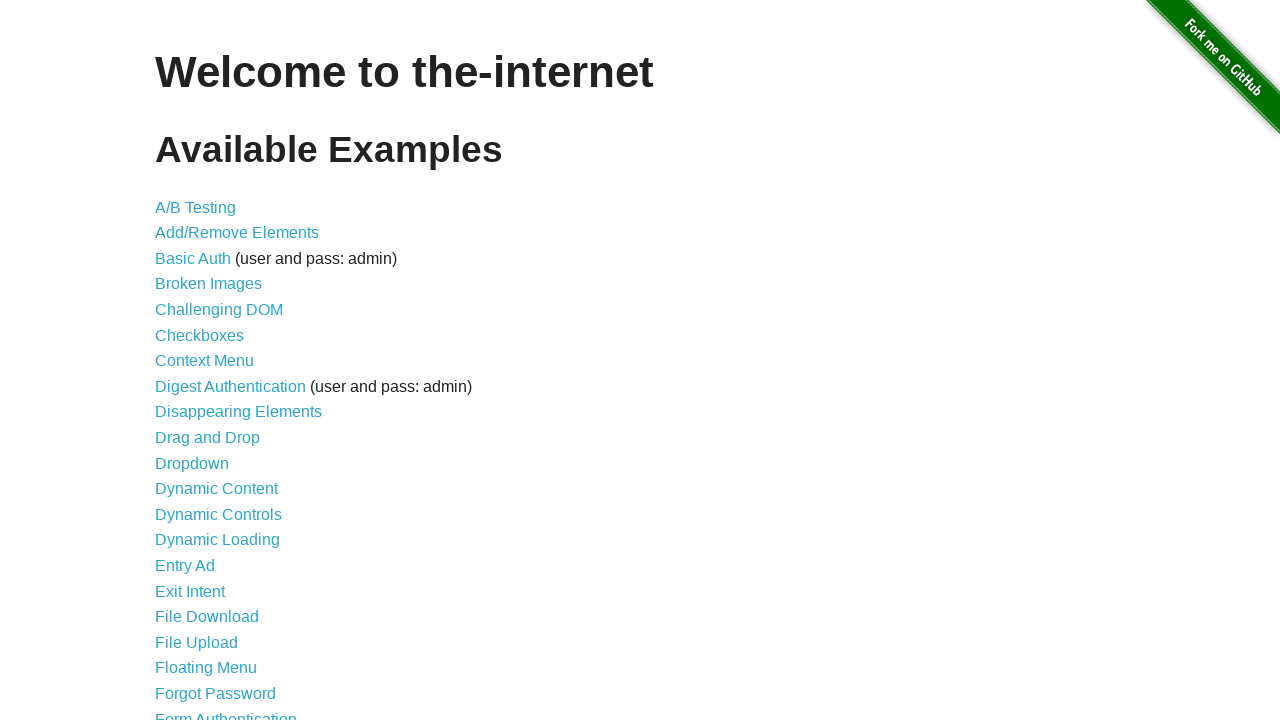

Clicked on Add/Remove Elements link at (237, 233) on text='Add/Remove Elements'
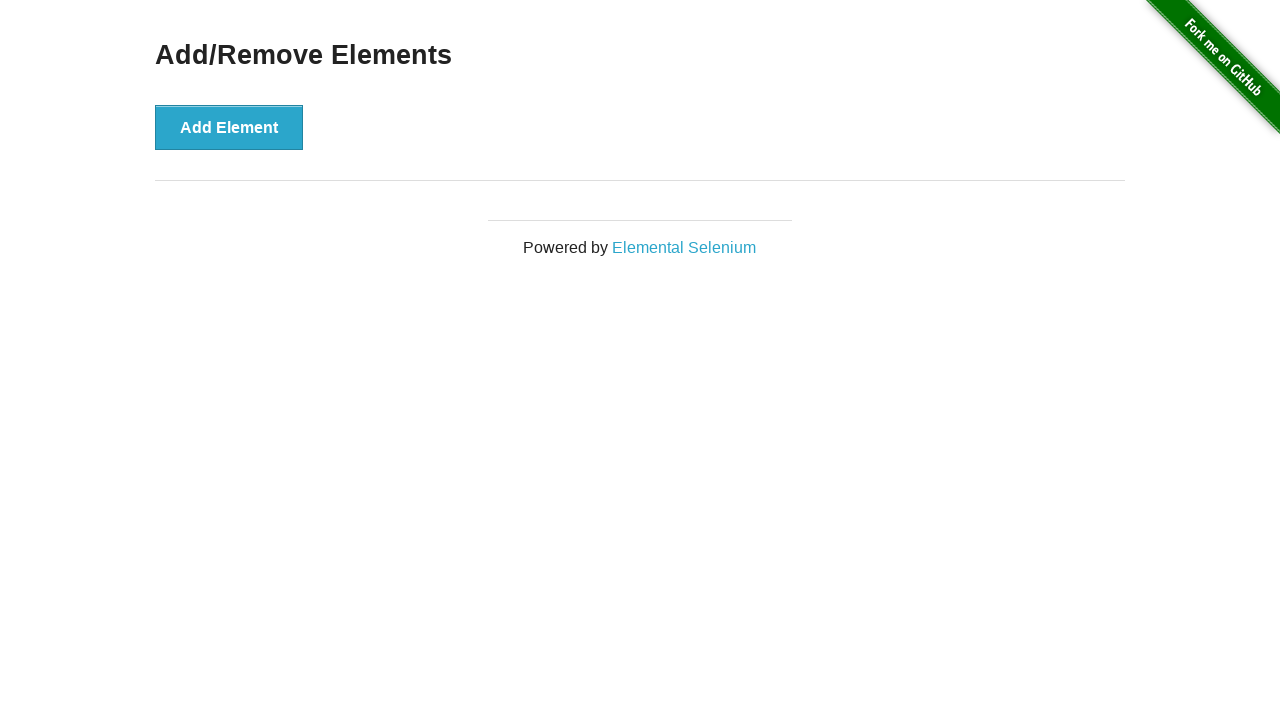

Clicked Add Element button to create a new element at (229, 127) on button:has-text('Add Element')
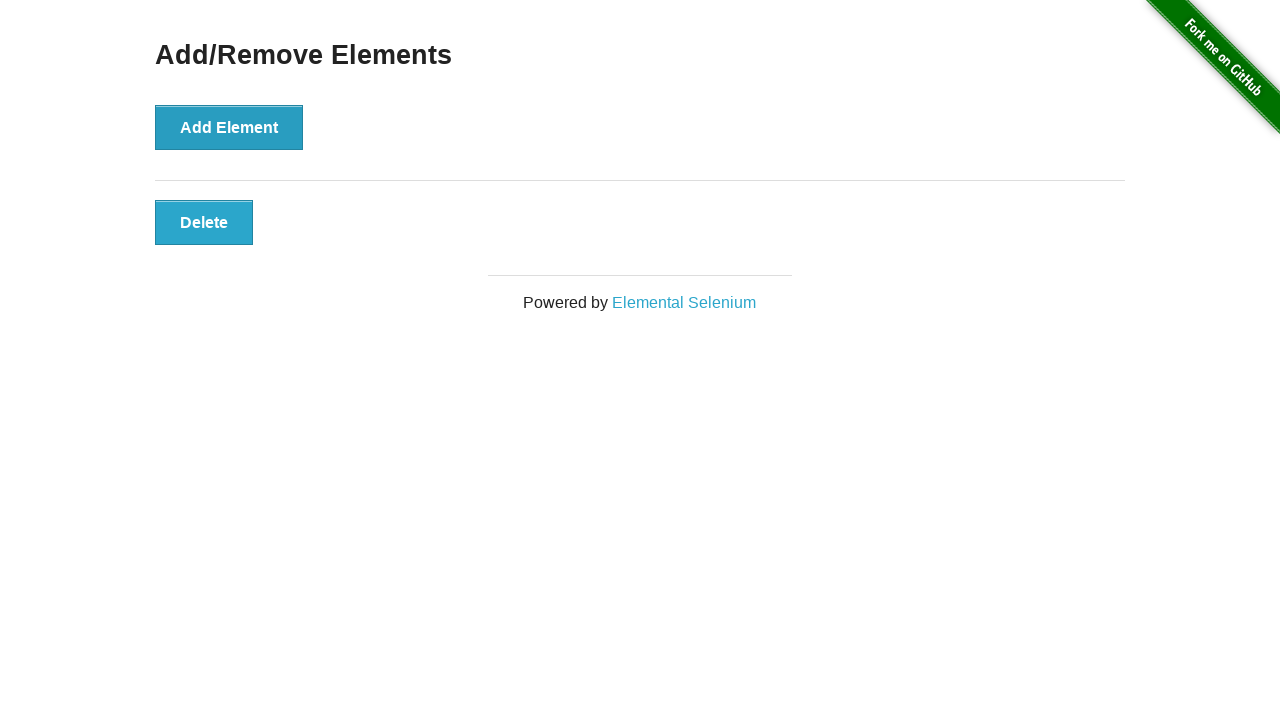

Clicked Delete button to remove the created element at (204, 222) on button:has-text('Delete')
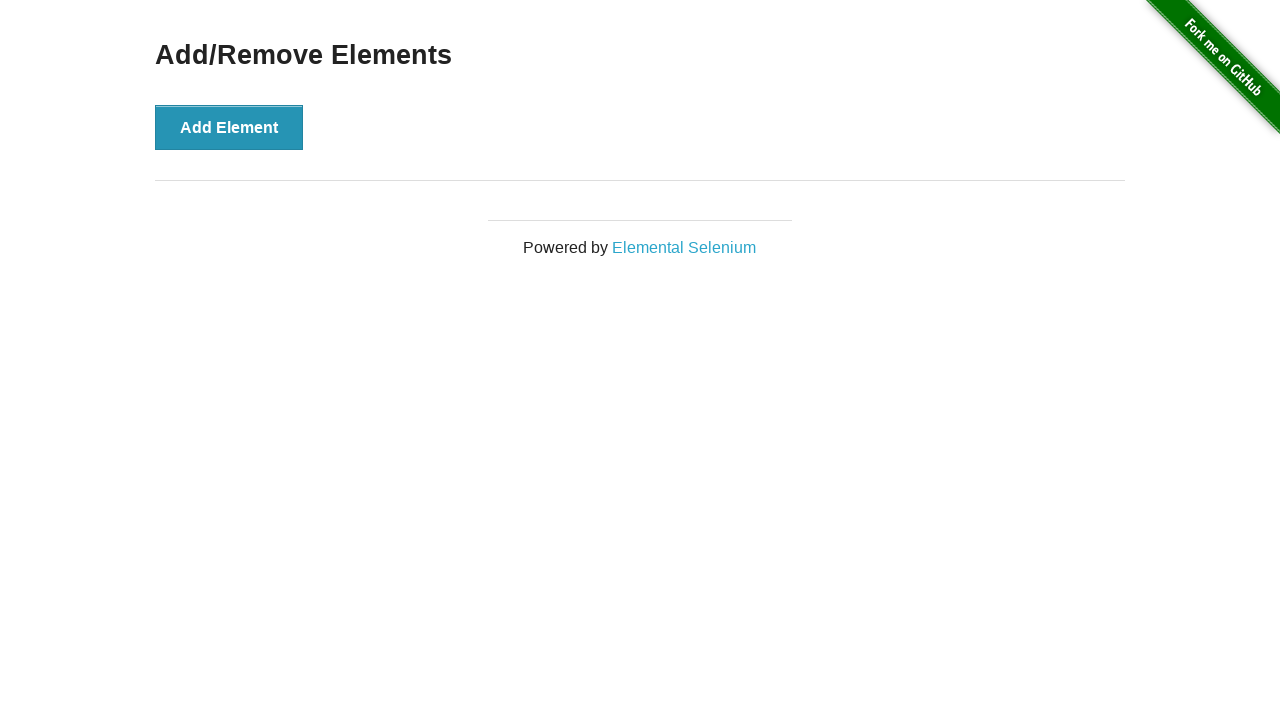

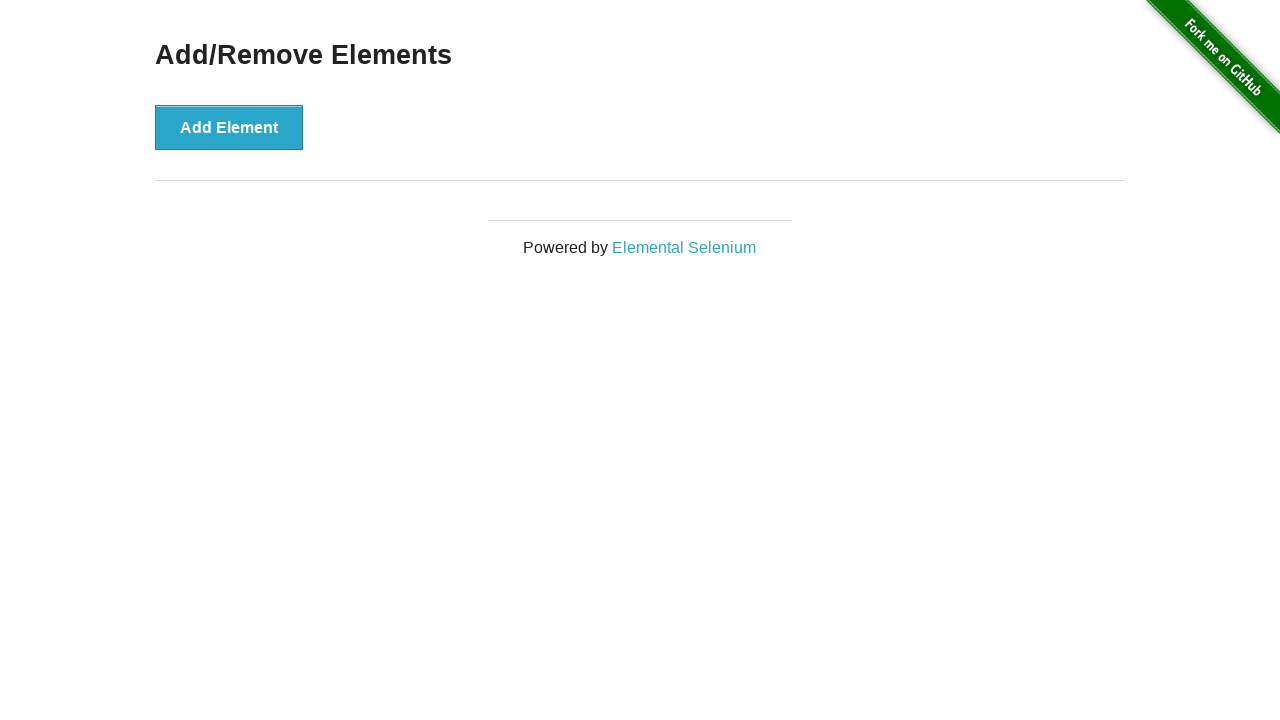